Tests scroll functionality on a practice page by scrolling the window and a table element, then verifies that the sum of values in a table column matches the displayed total amount

Starting URL: https://rahulshettyacademy.com/AutomationPractice/

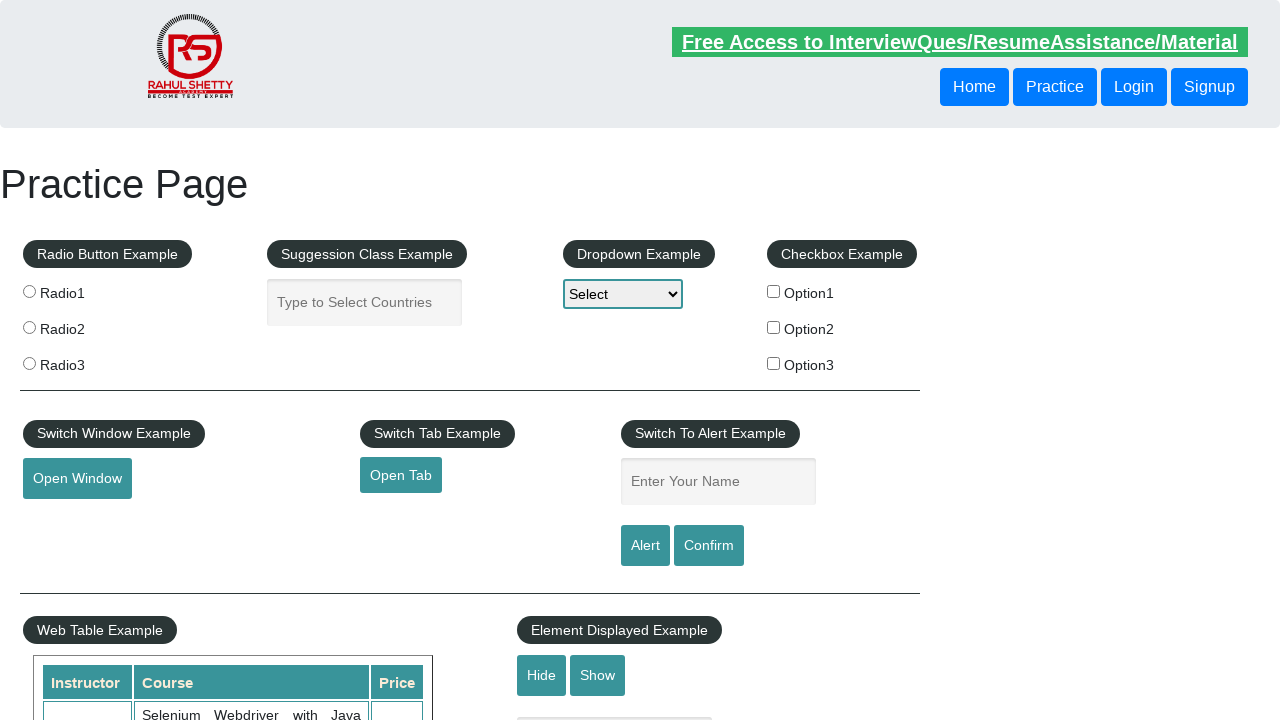

Navigated to AutomationPractice page
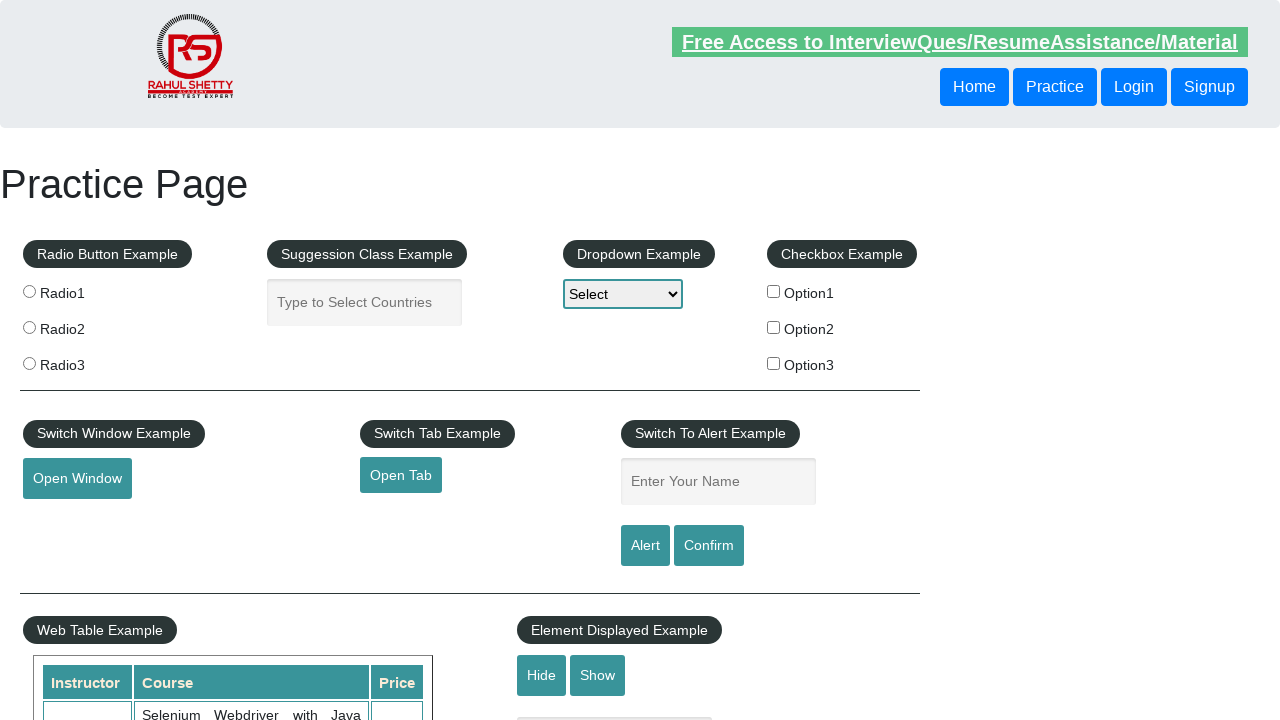

Scrolled window down by 600 pixels
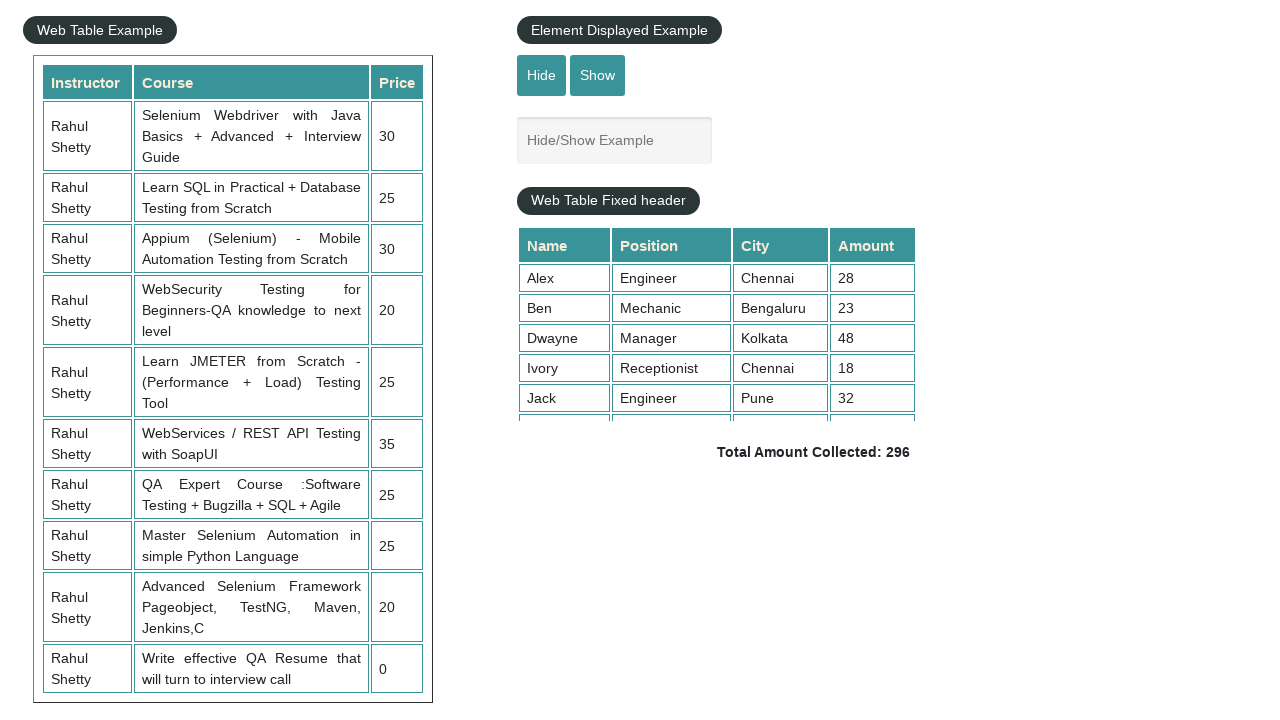

Waited 1 second for scroll animation to complete
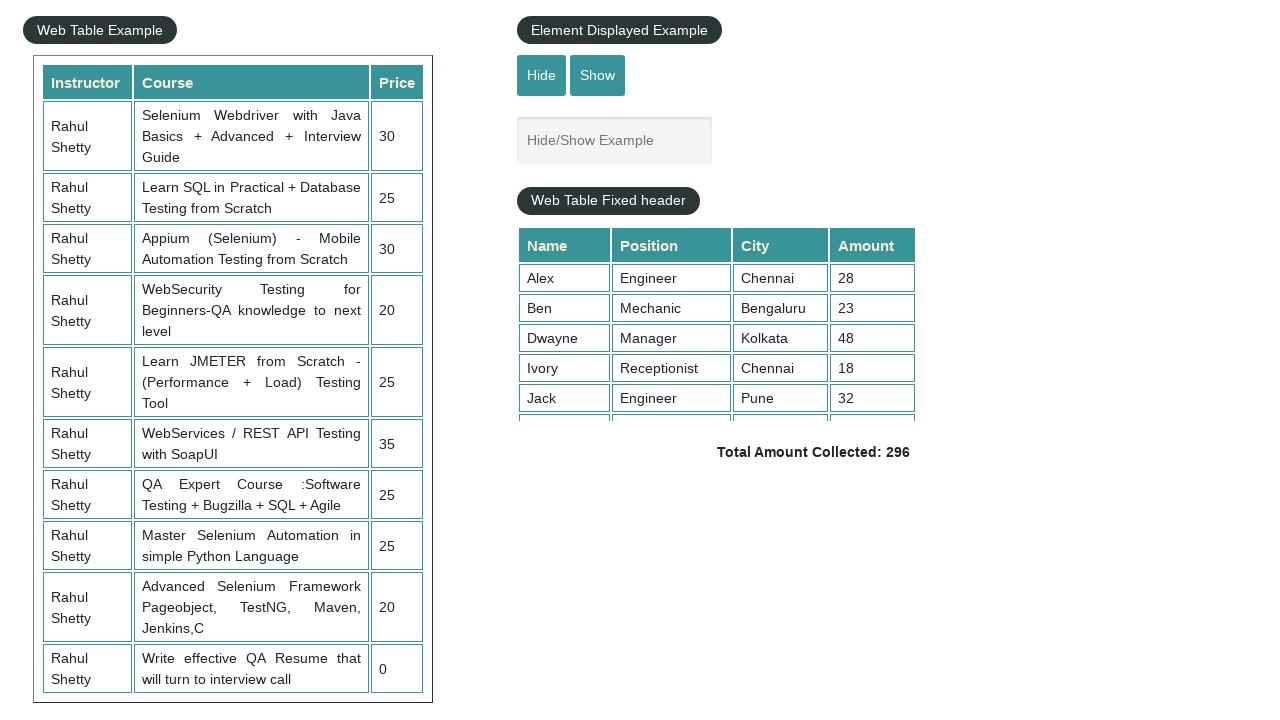

Scrolled table container to show more rows
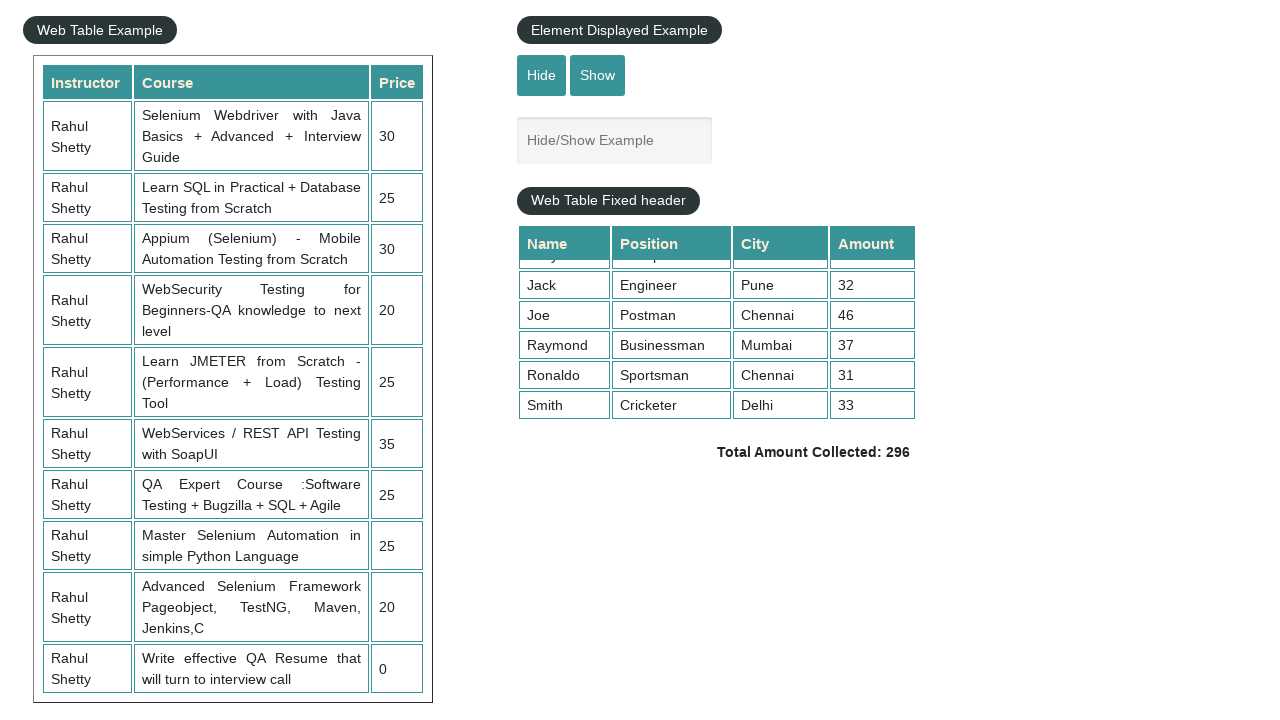

Waited for table column 4 elements to be visible
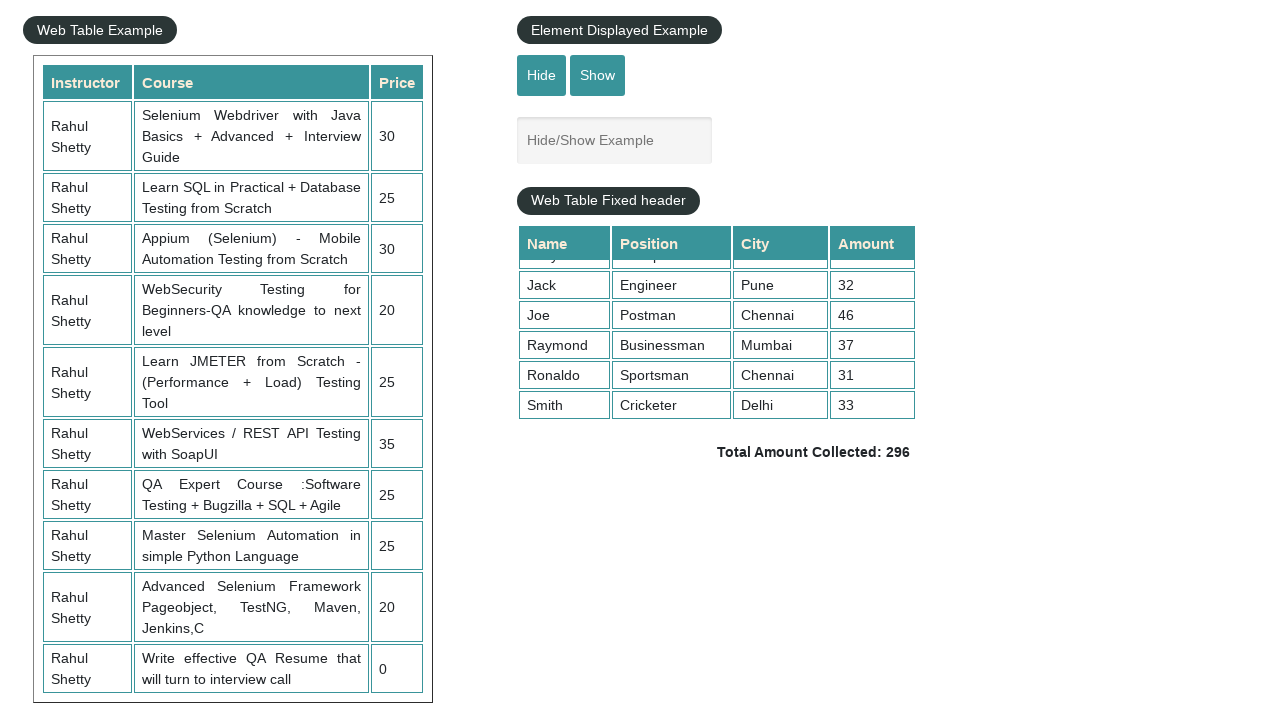

Retrieved all values from table column 4 (9 rows found)
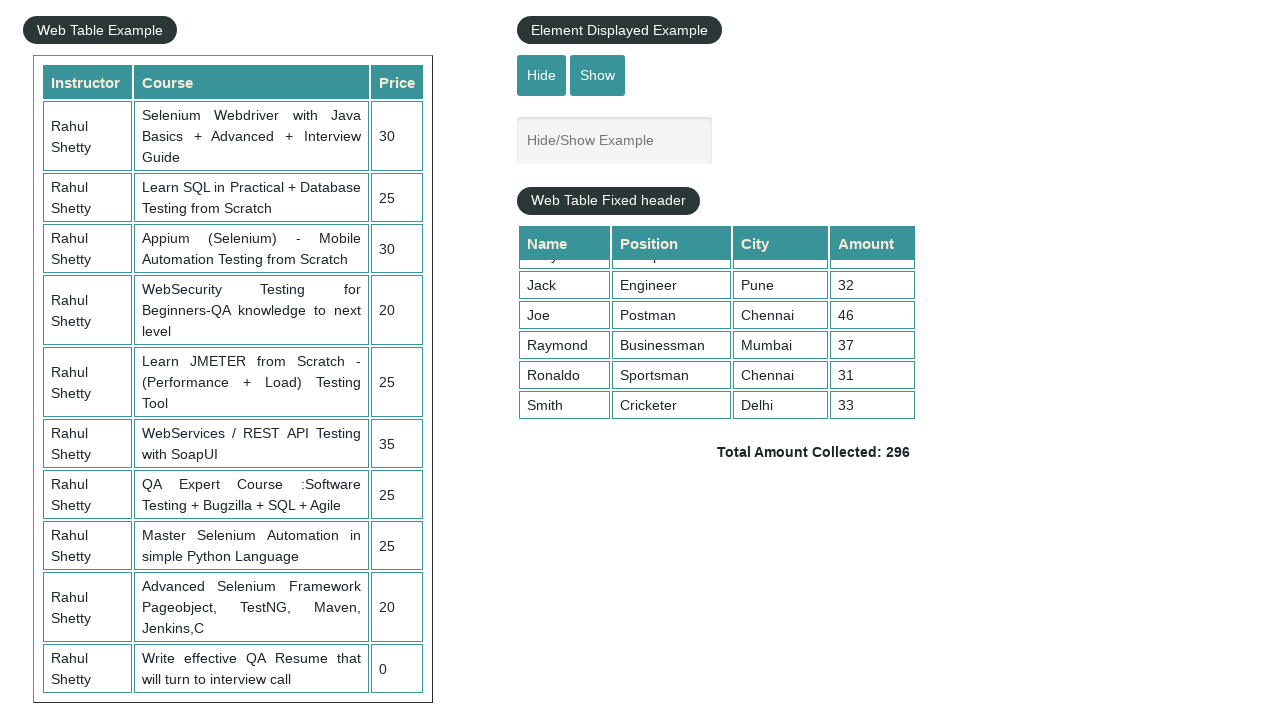

Calculated sum of column 4 values: 296
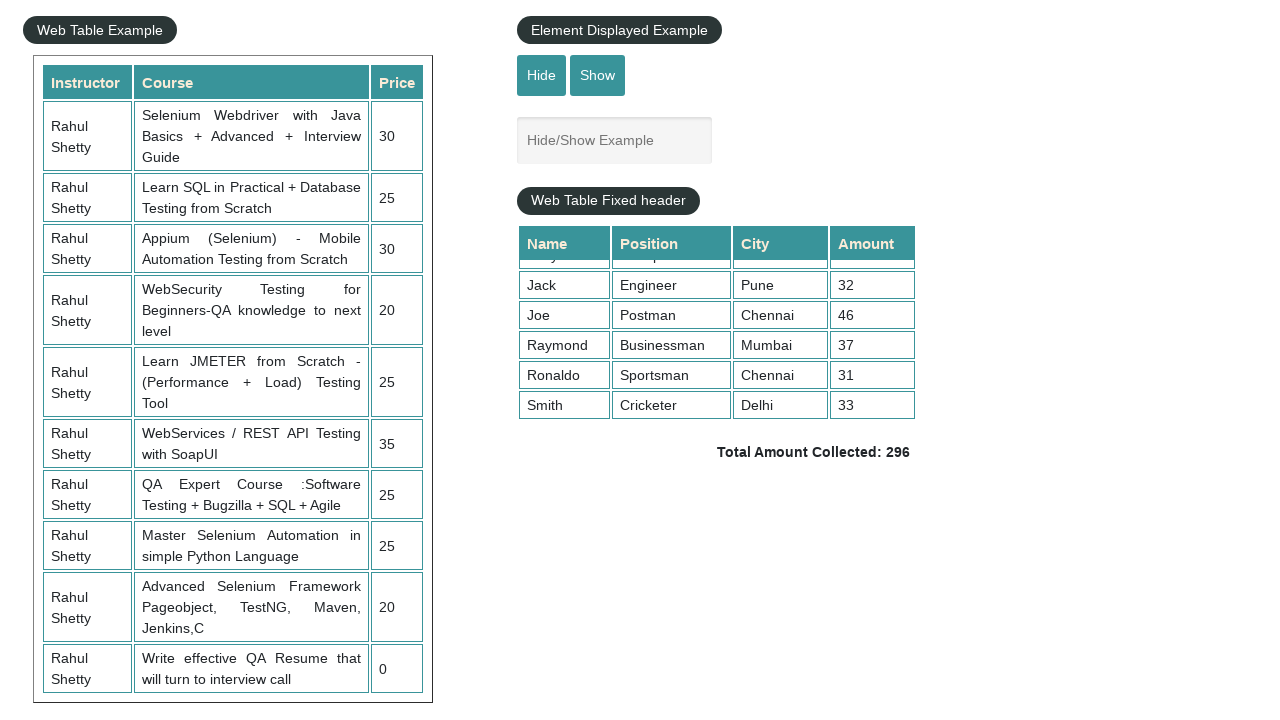

Located the total amount display element
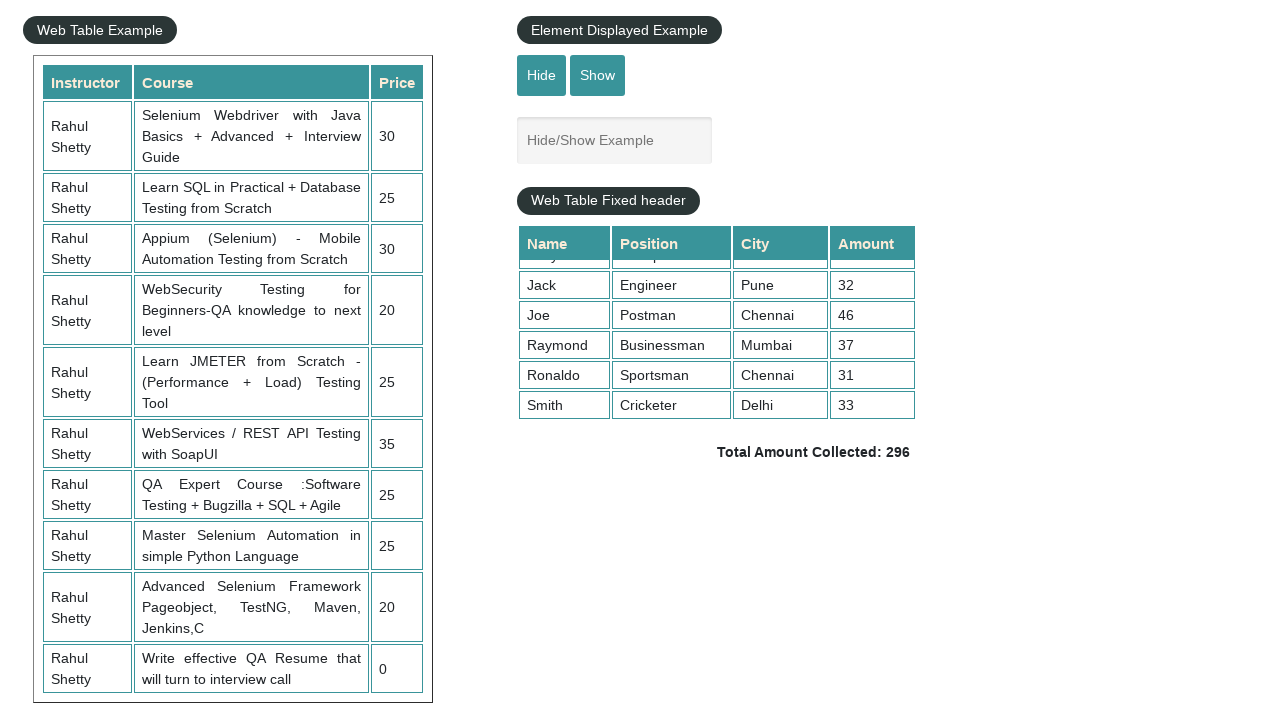

Extracted displayed total amount: 296
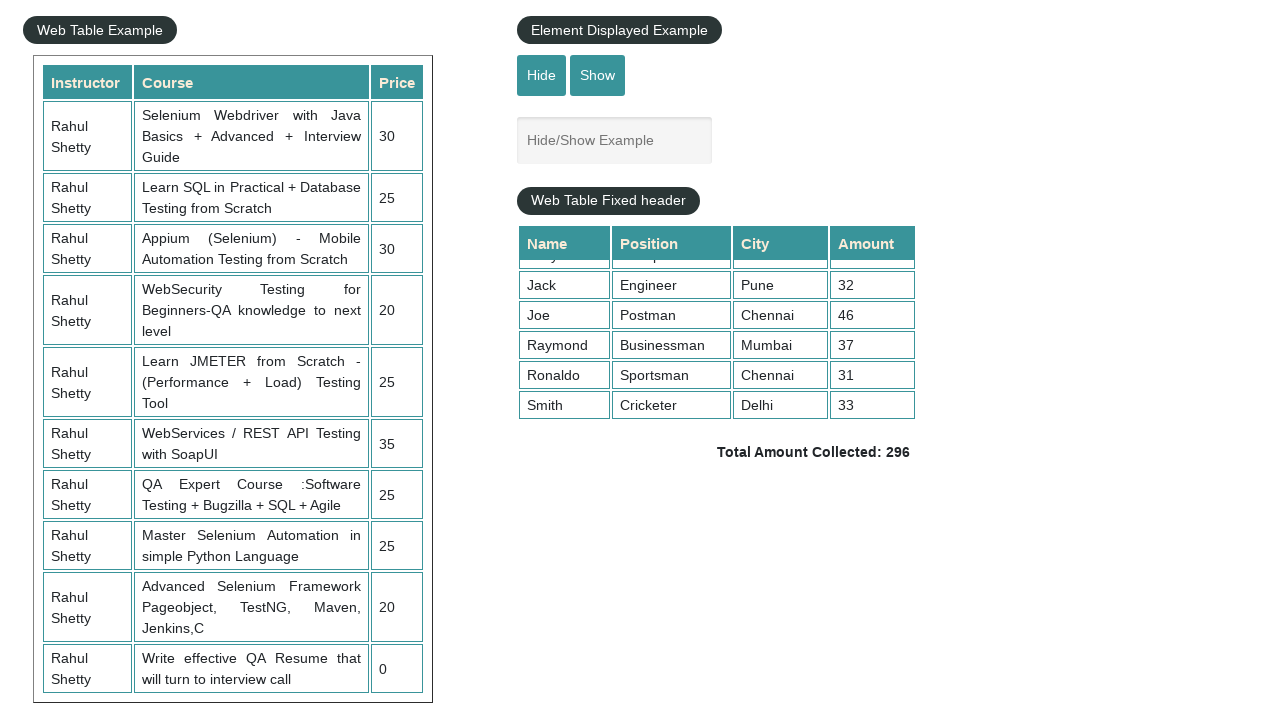

Verified that calculated sum (296) matches displayed total (296)
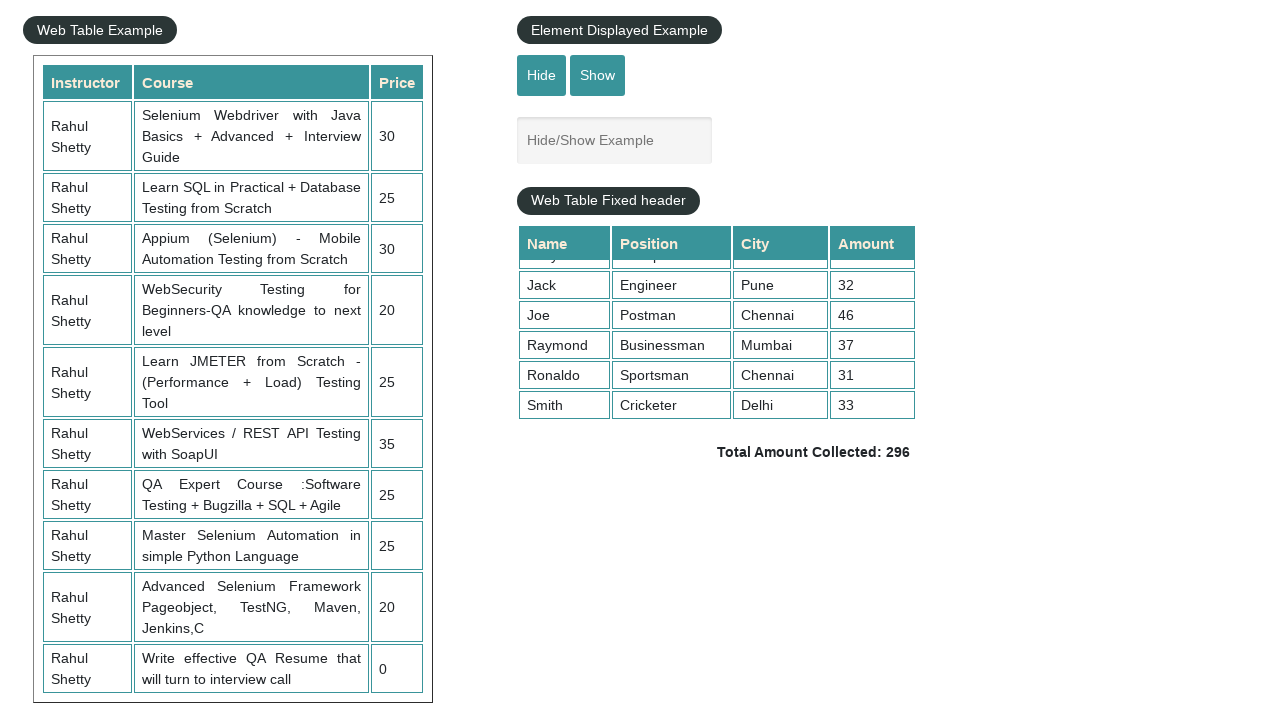

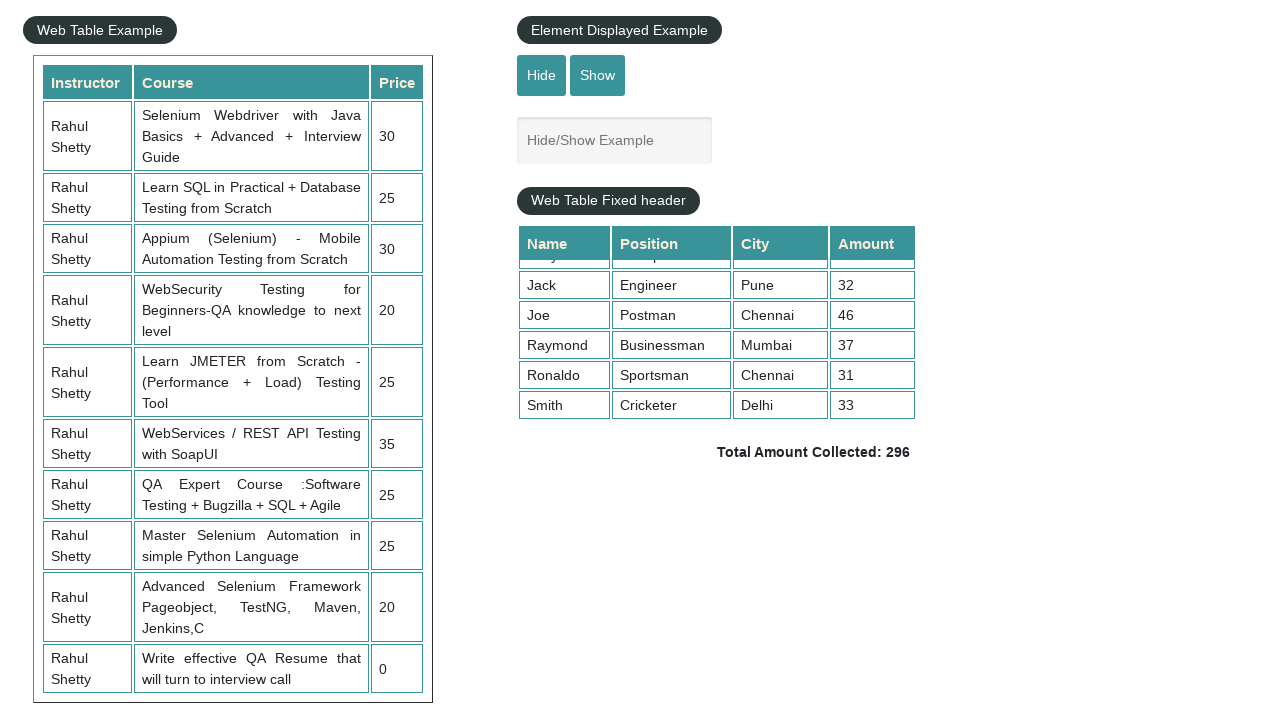